Tests JavaScript prompt alert functionality by clicking through to the alerts page, triggering a JS prompt, entering text, accepting it, and verifying the entered text appears on the page.

Starting URL: http://the-internet.herokuapp.com/

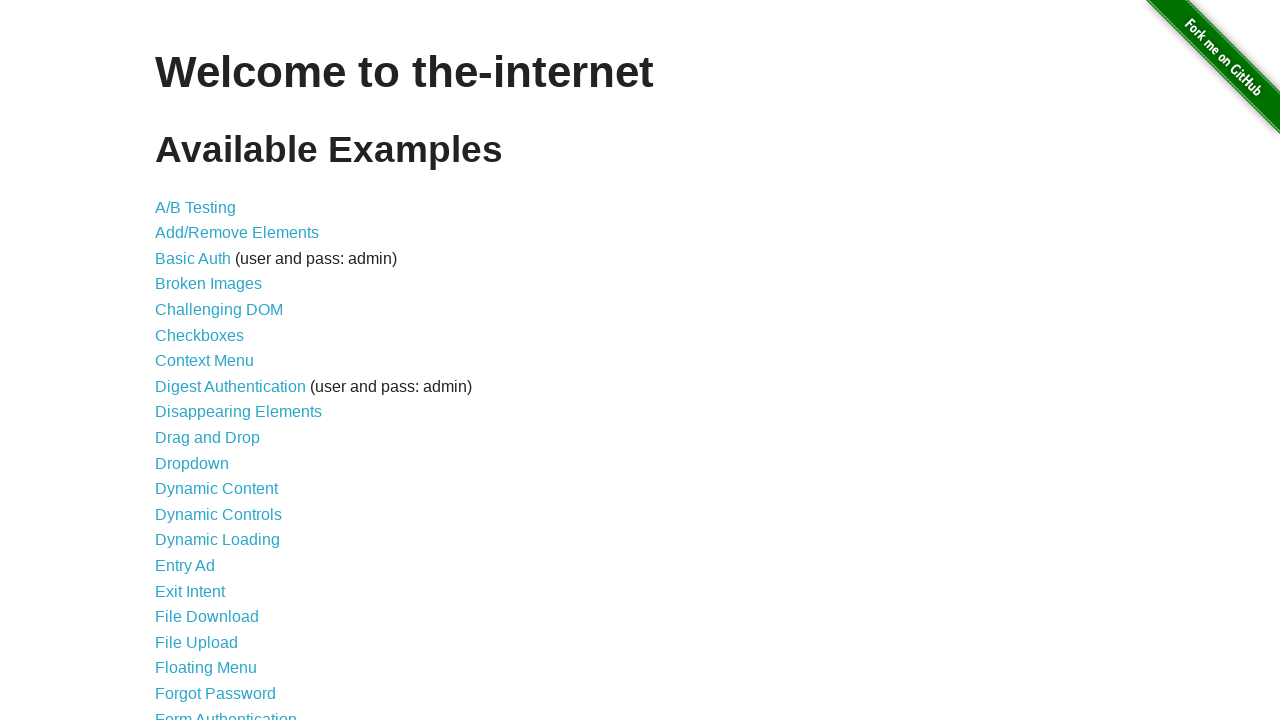

Clicked on JavaScript Alerts link at (214, 361) on xpath=//a[.='JavaScript Alerts']
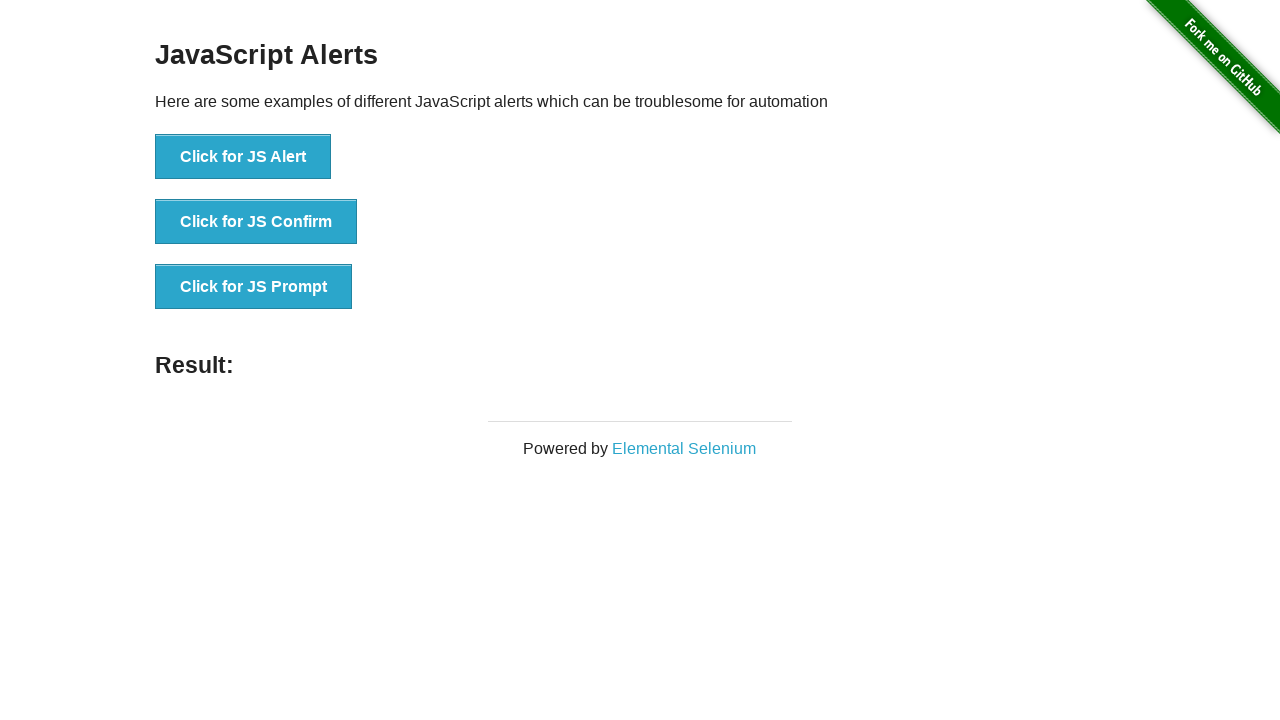

Clicked the JS Prompt button at (254, 287) on xpath=//button[@onclick='jsPrompt()']
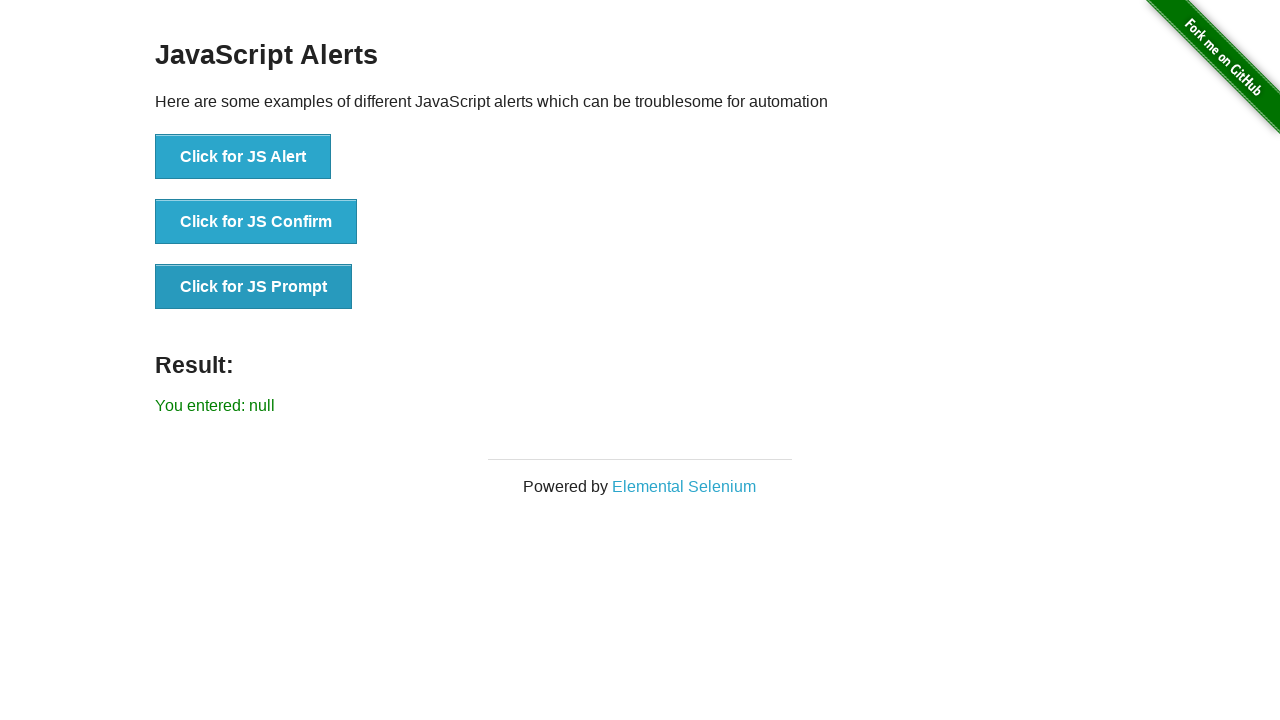

Set up dialog handler to accept prompt with 'Hello World'
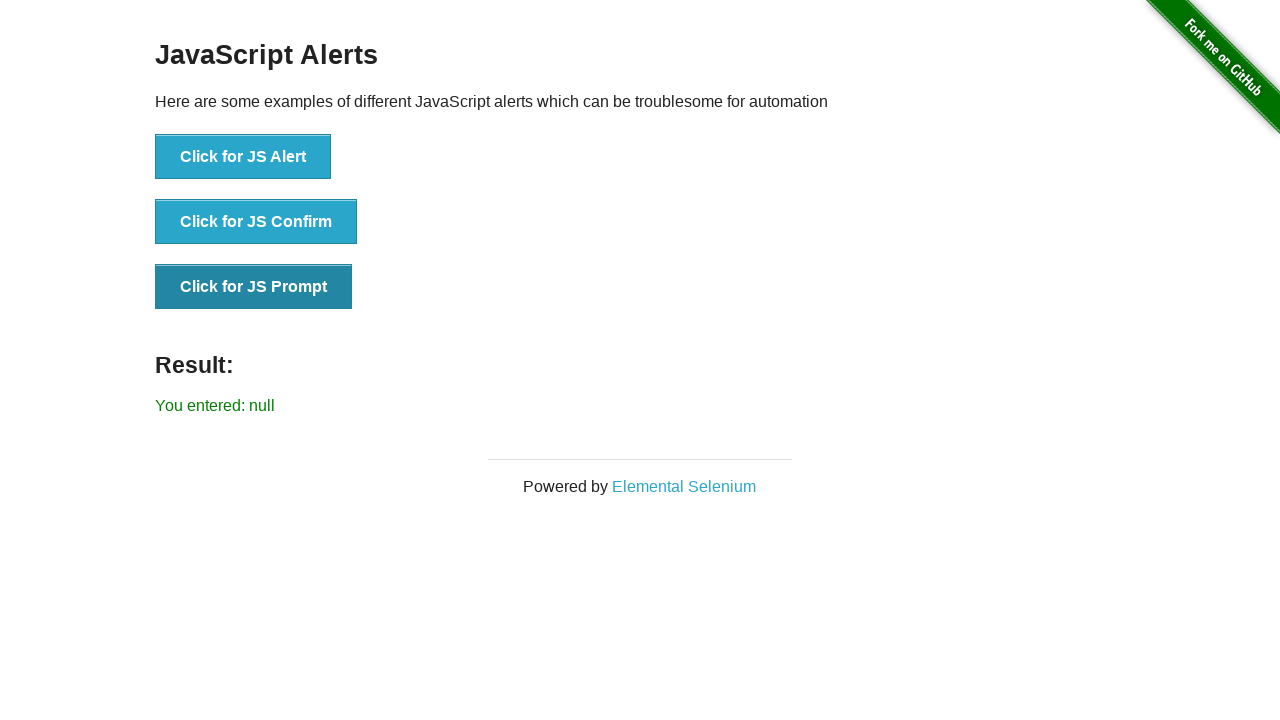

Re-clicked JS Prompt button to trigger dialog at (254, 287) on xpath=//button[@onclick='jsPrompt()']
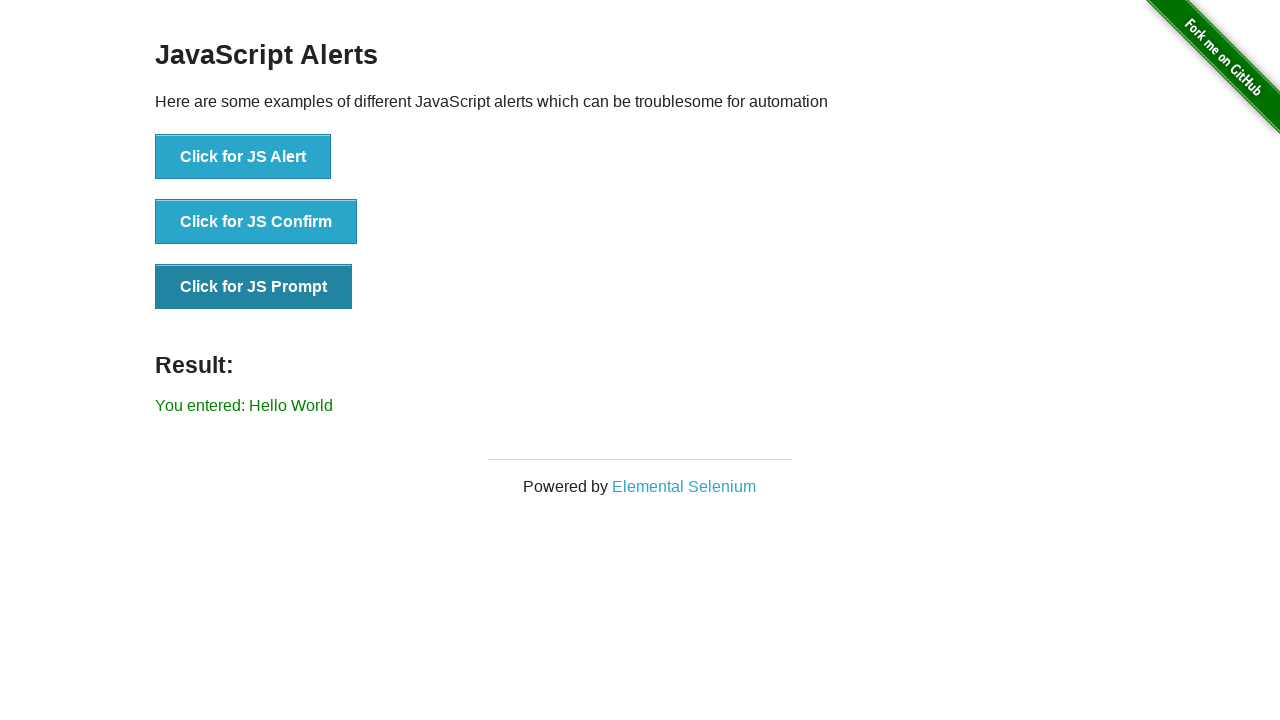

Waited for result element to load
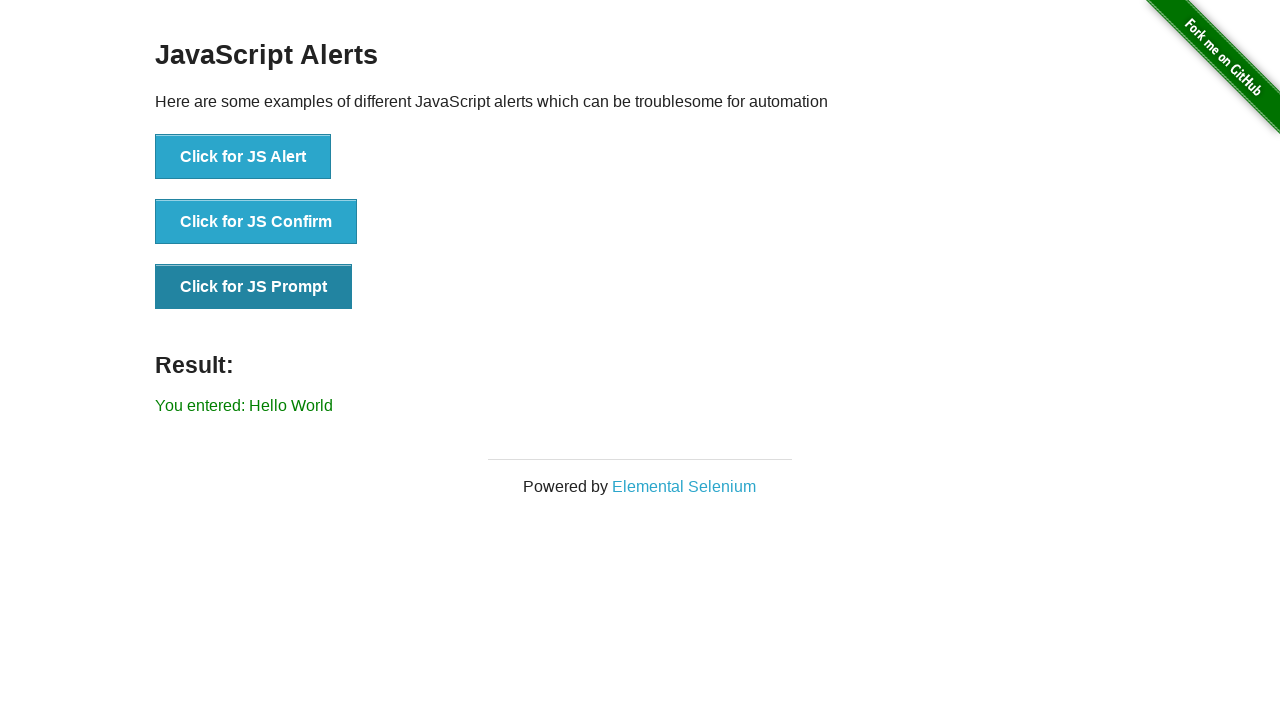

Retrieved result text content
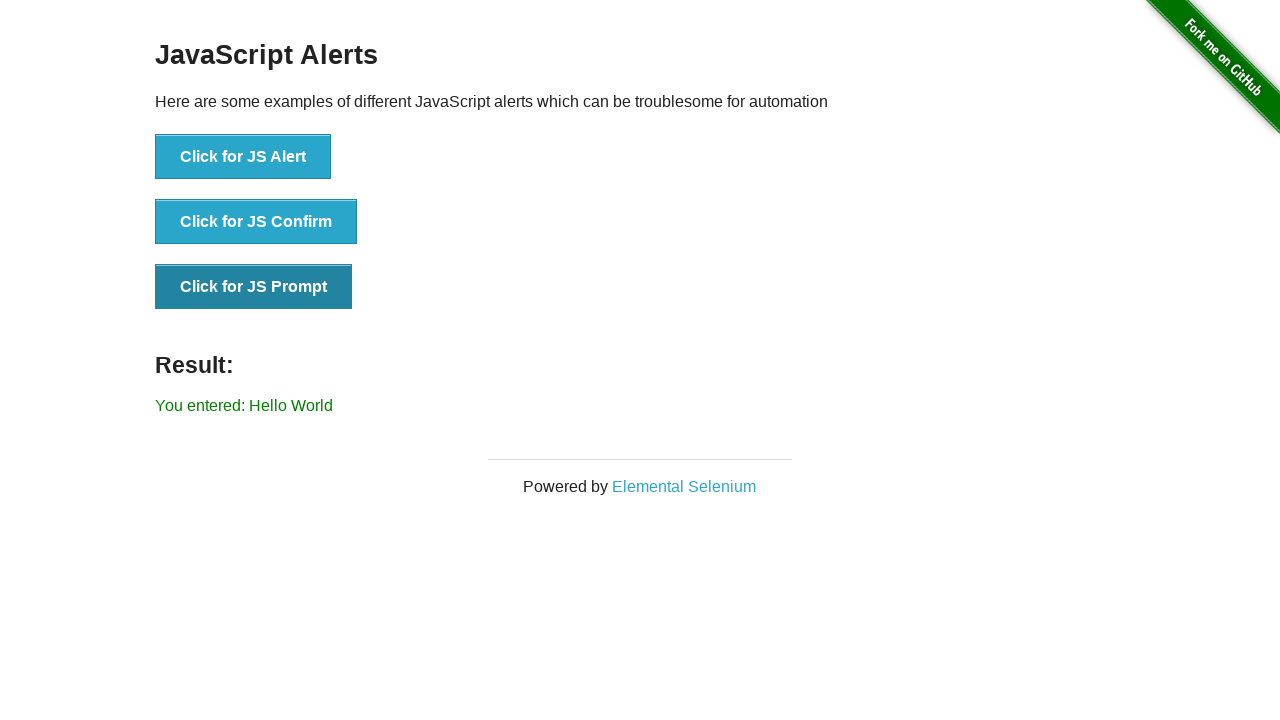

Verified 'Hello World' appears in result text
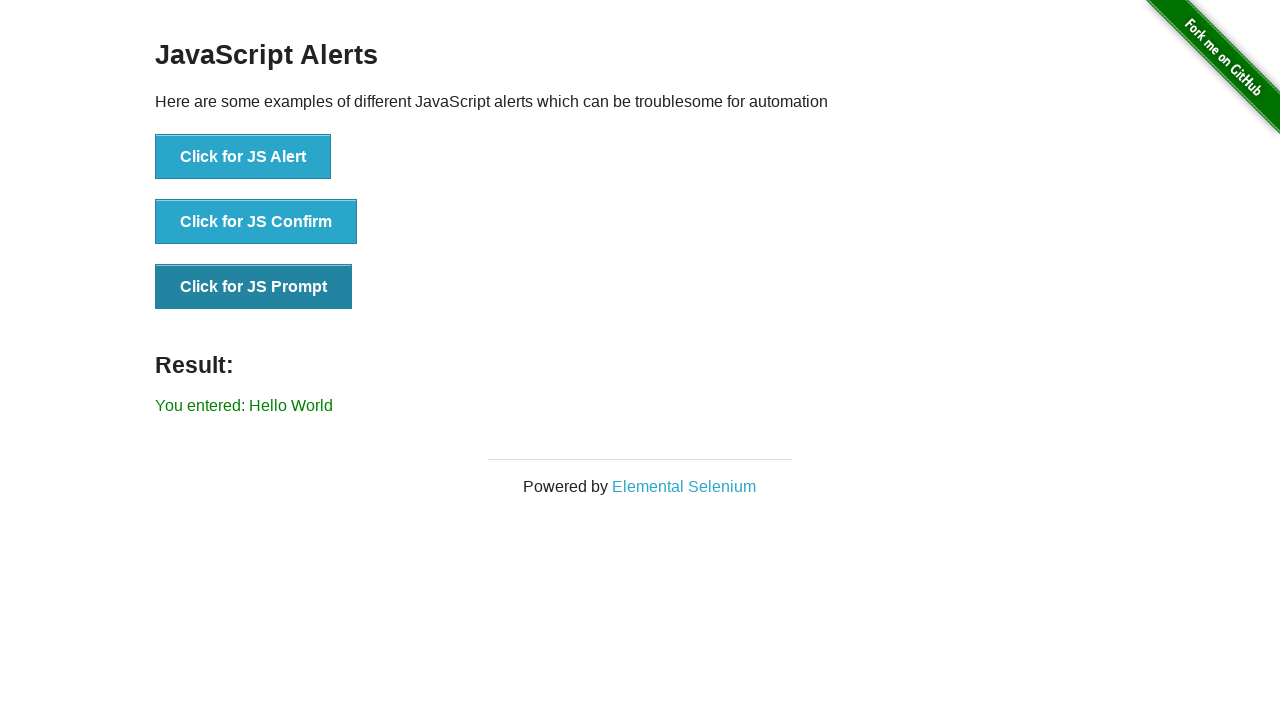

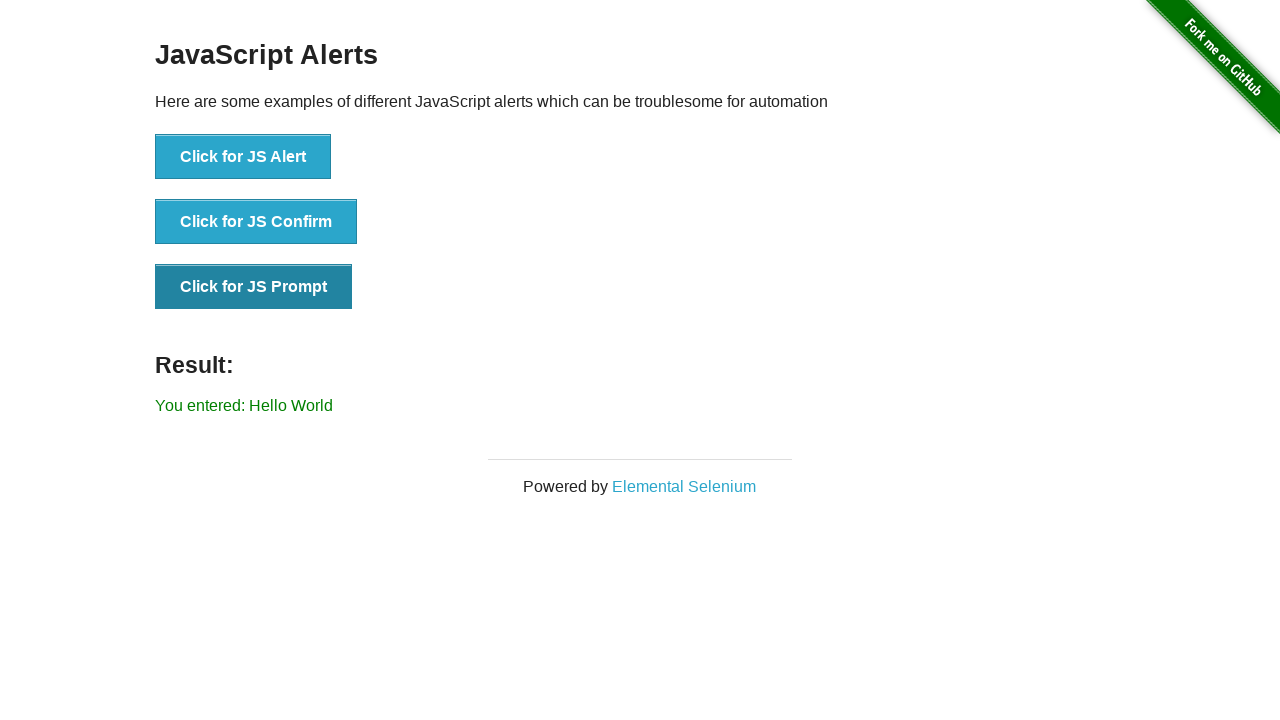